Tests text input functionality by typing text, using keyboard shortcuts to select all text and delete it, then clicking a button to update its label

Starting URL: http://uitestingplayground.com/textinput

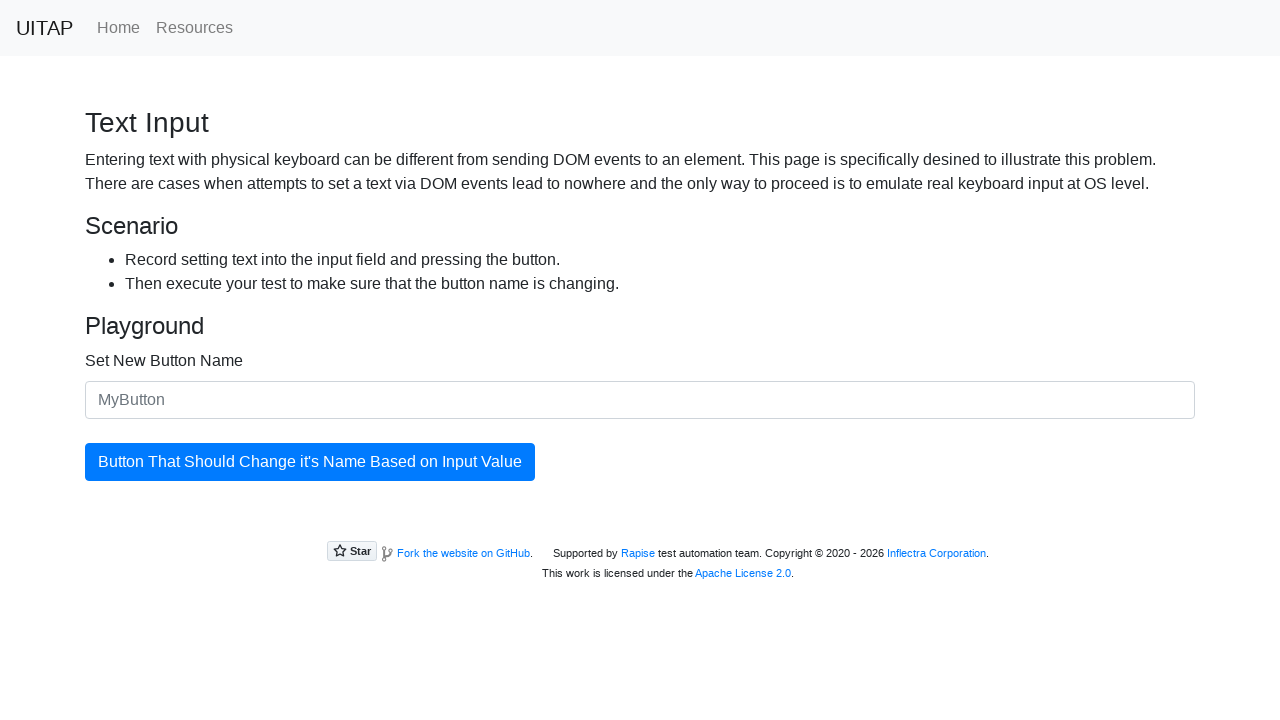

Filled text input field with 'Welcome!' on #newButtonName
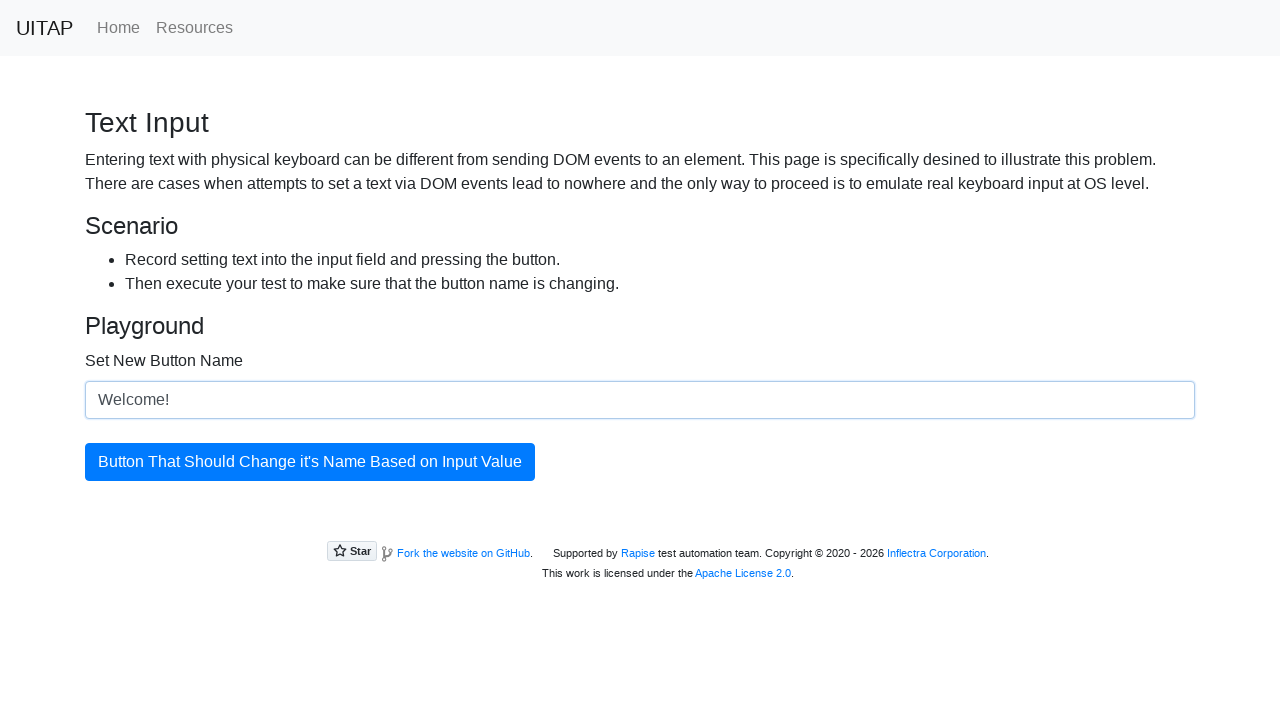

Appended ' To site!' to the input field using sequential key presses
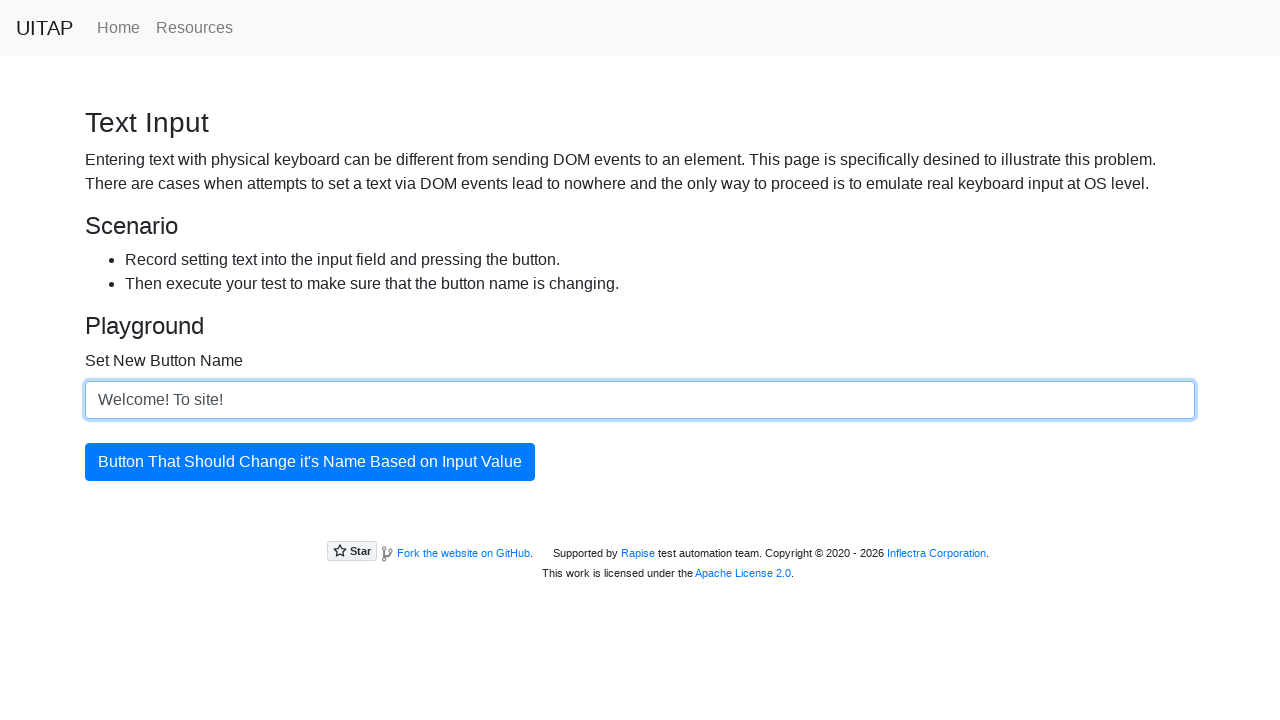

Pressed Shift key down to begin text selection
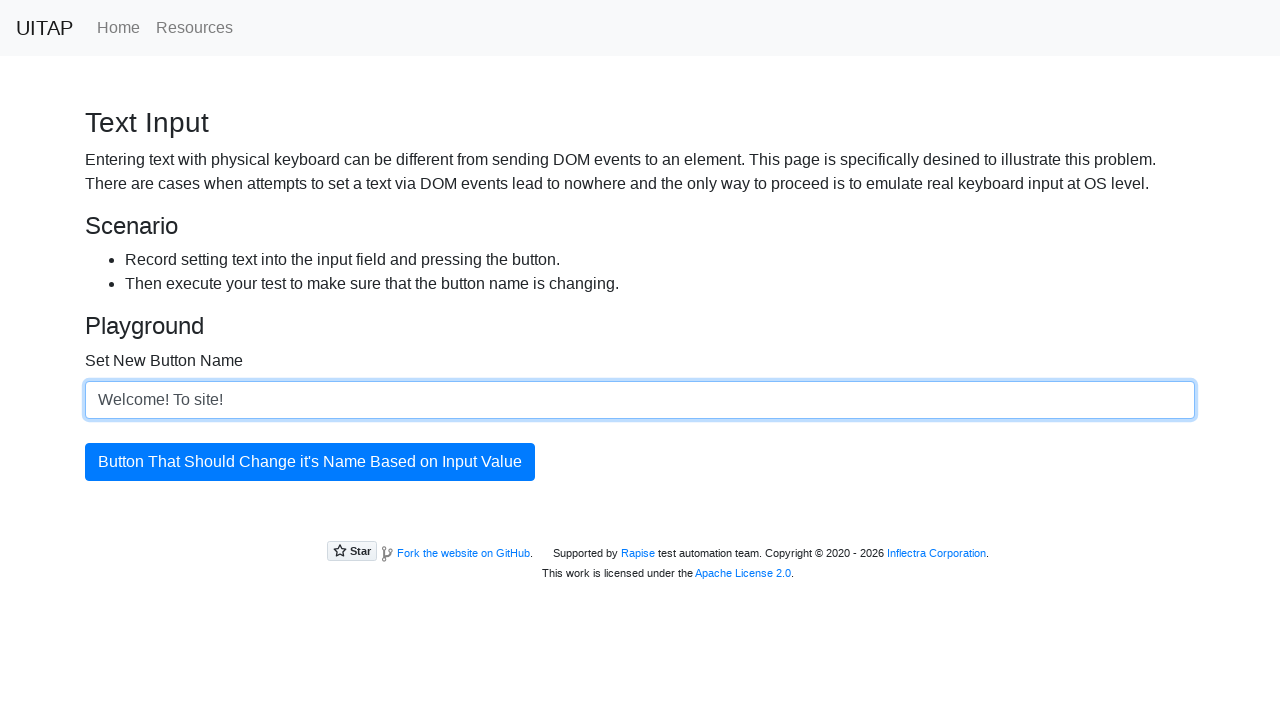

Pressed ArrowUp key to select text
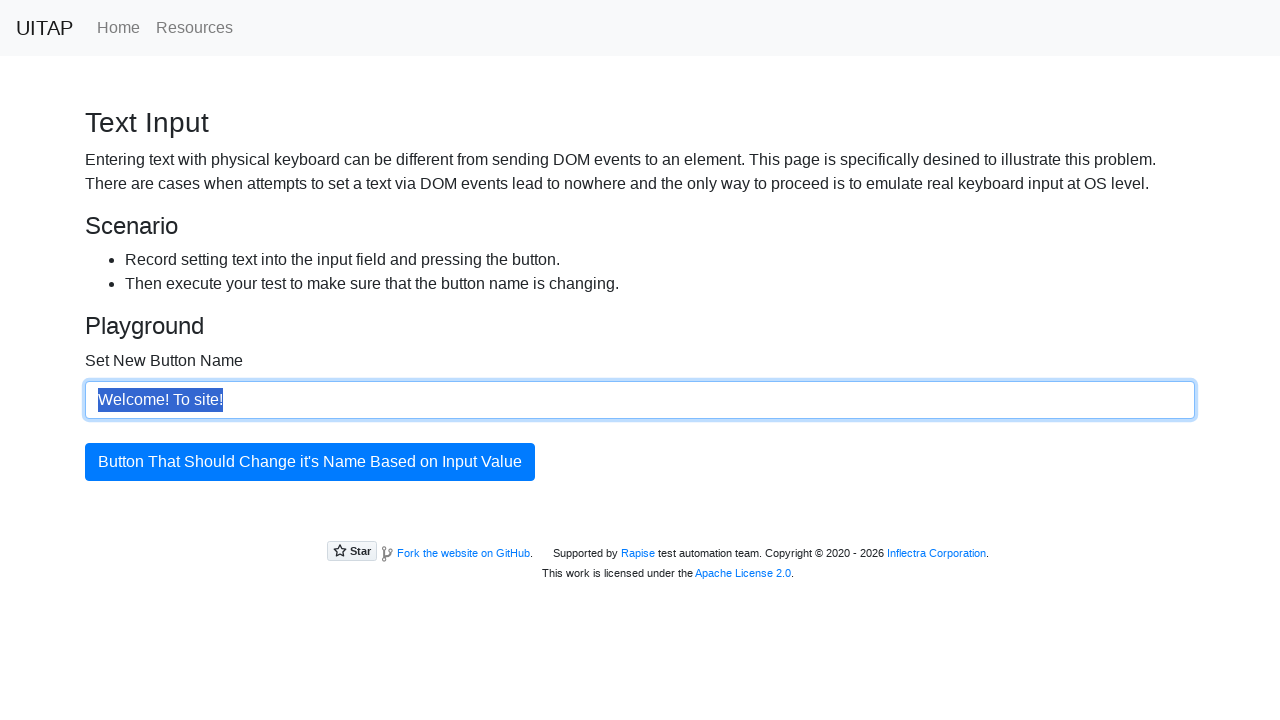

Released Shift key to complete text selection
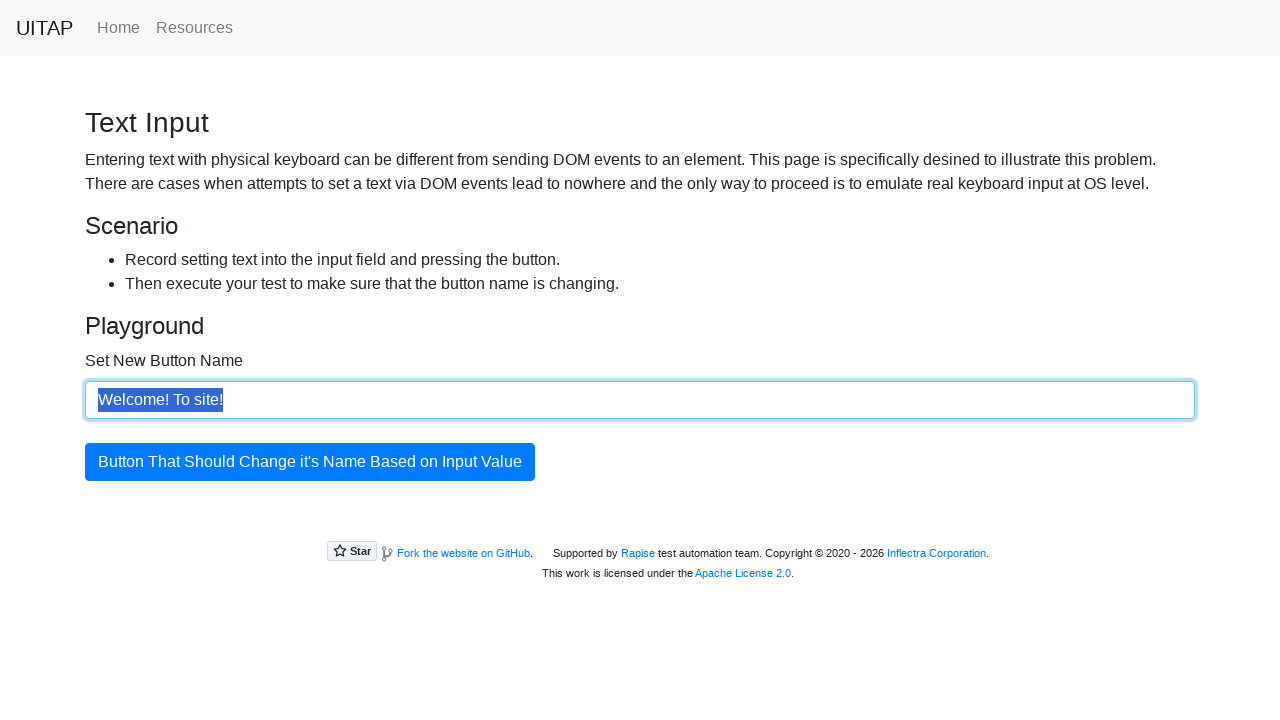

Pressed Backspace to delete selected text
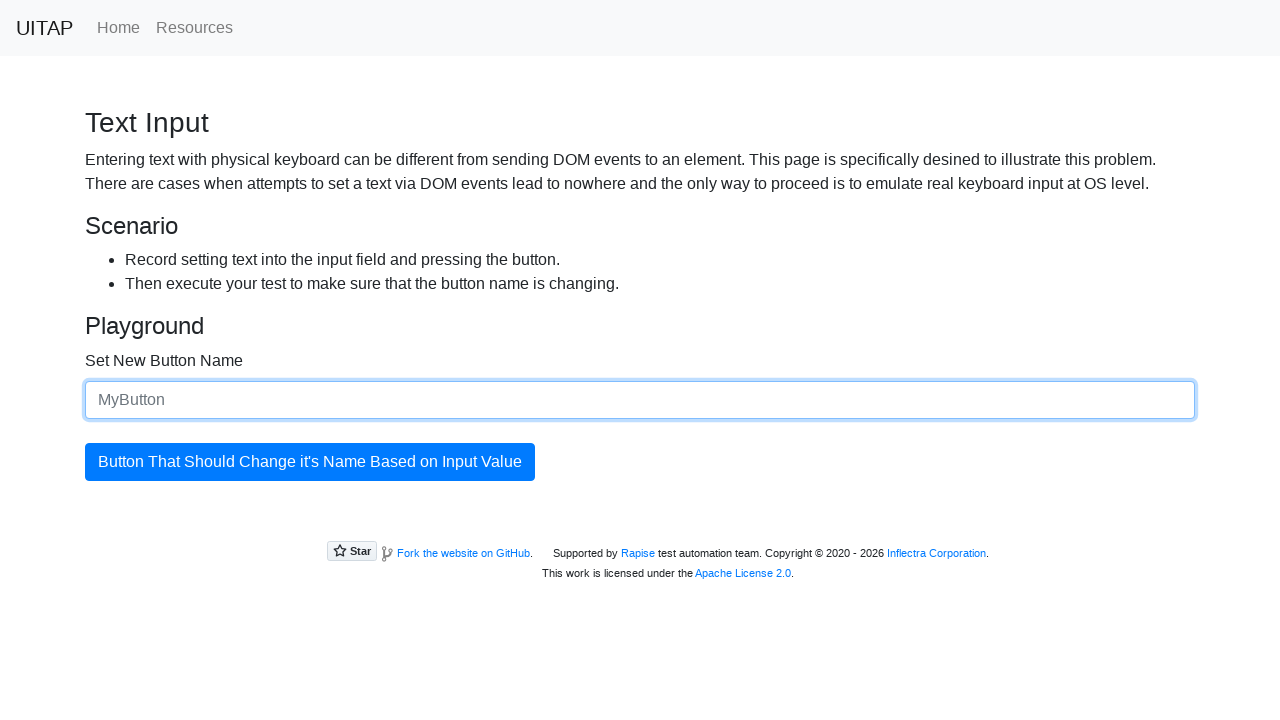

Clicked the update button to apply changes at (310, 462) on #updatingButton
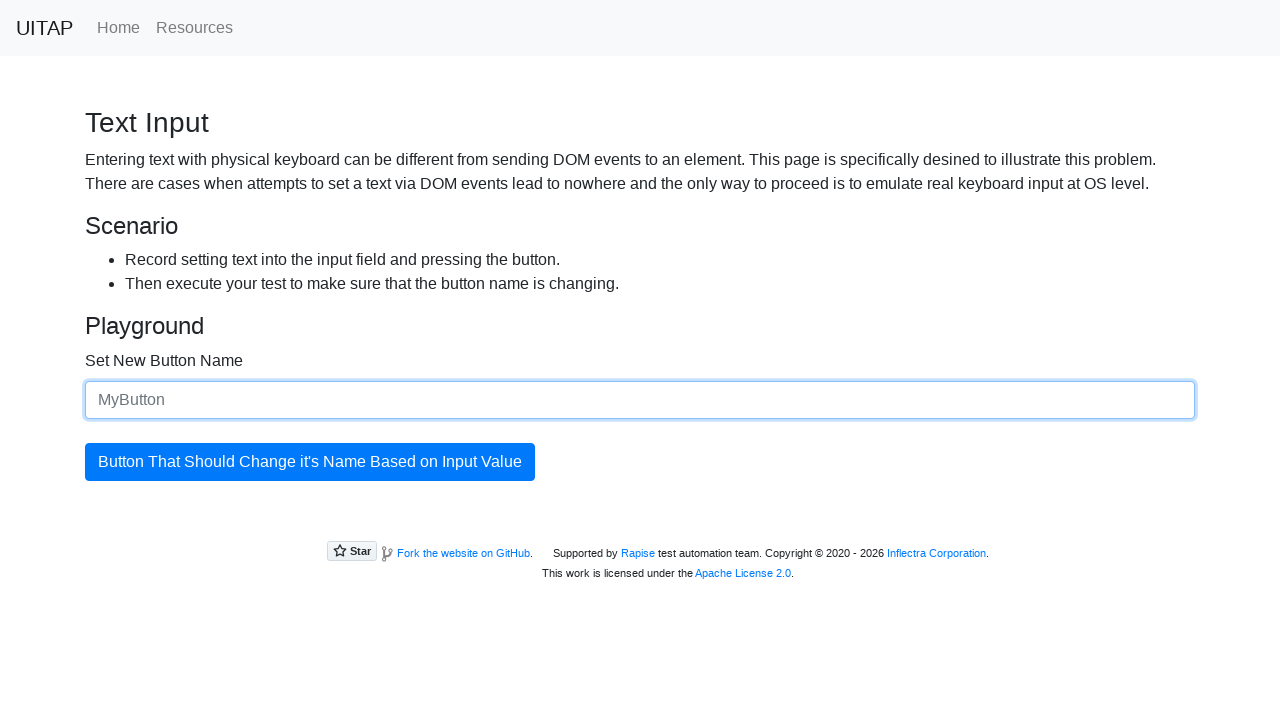

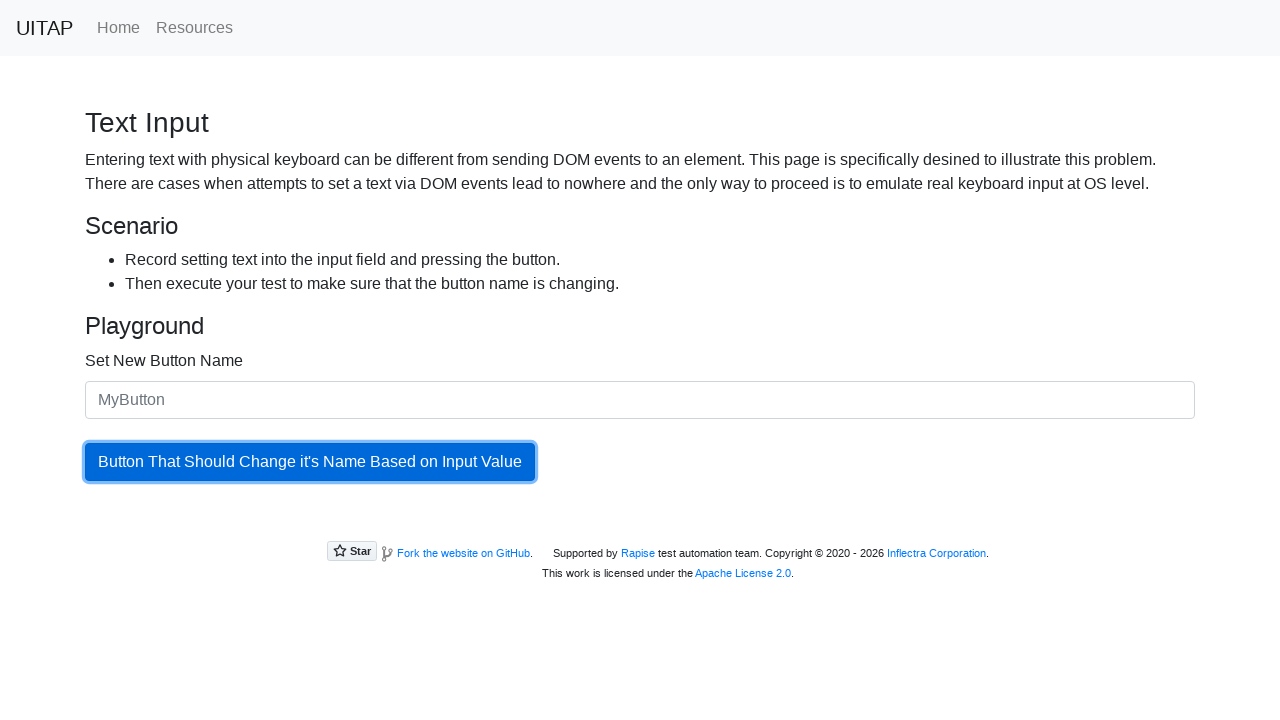